Tests the export functionality on the Finnish Central Bank reports page by clicking the Export button and initiating a CSV download.

Starting URL: https://reports.suomenpankki.fi/WebForms/ReportViewerPage.aspx?report=/tilastot/markkina-_ja_hallinnolliset_korot/euribor_korot_xml_long_fi&output=html

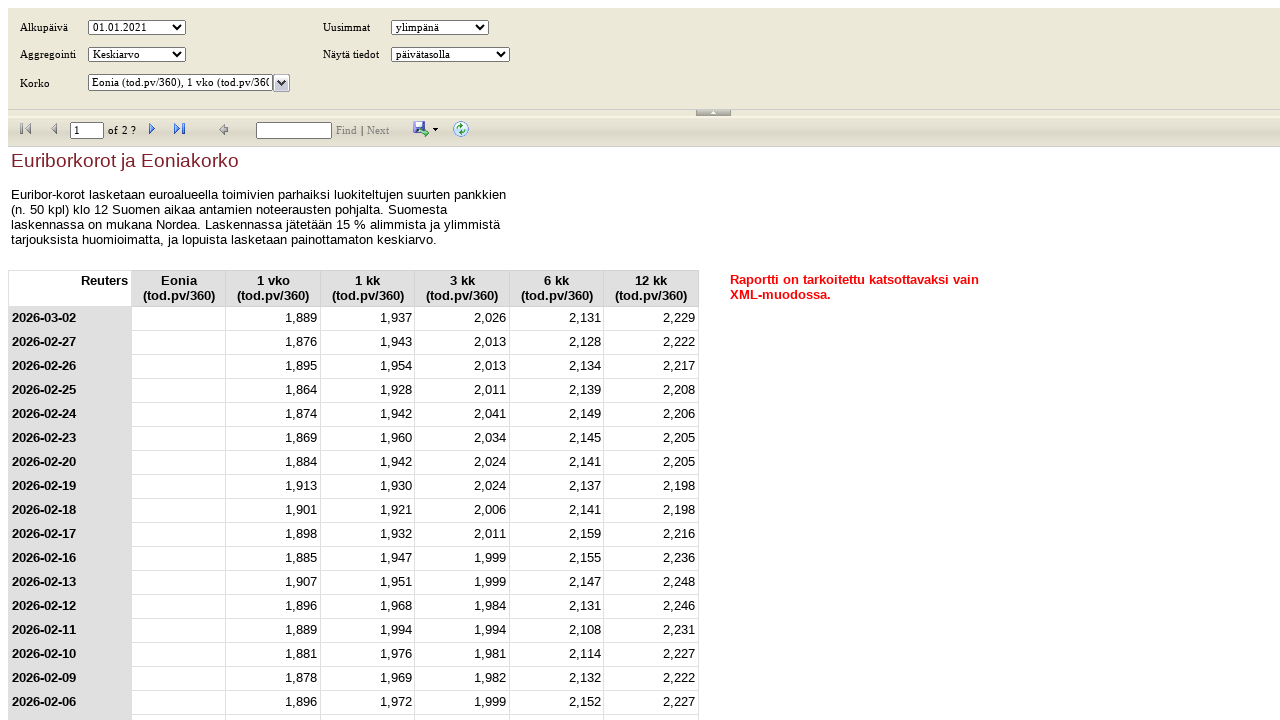

Clicked Export button at (421, 129) on a[title='Export']
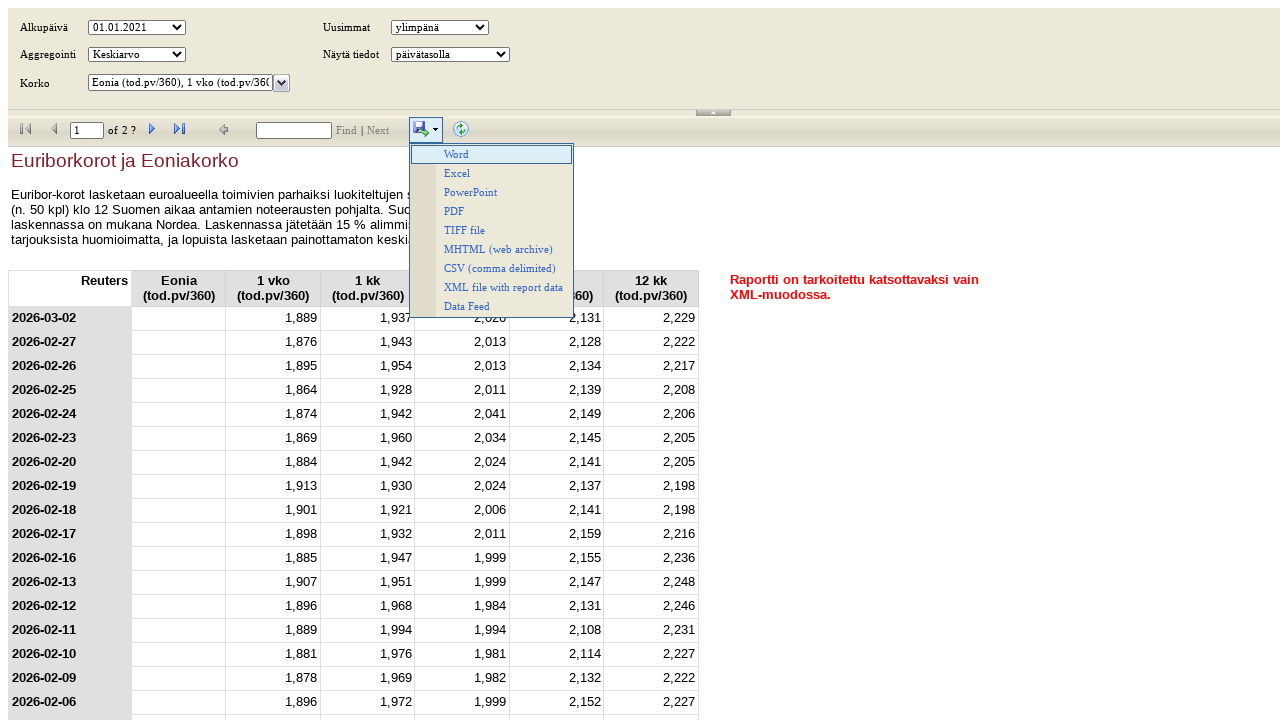

Clicked CSV download option at (492, 268) on text=CSV (comma delimited
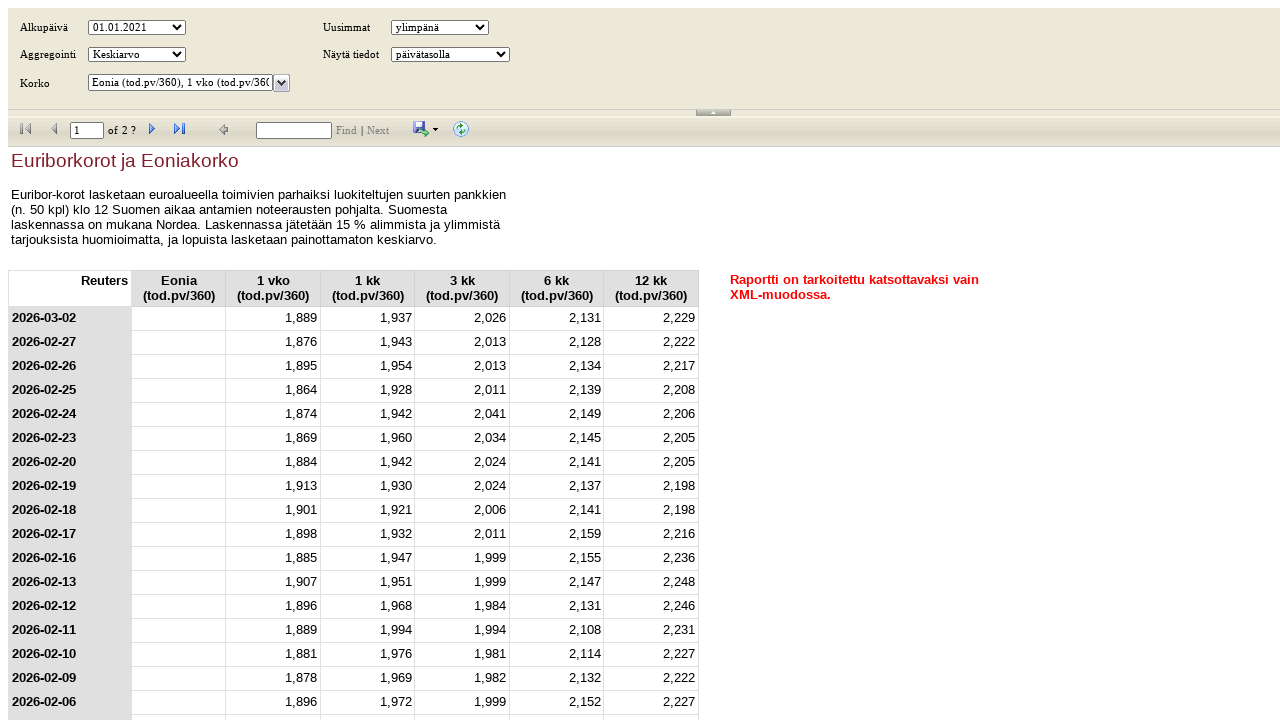

Downloaded file: euribor_korot_xml_long_fi.csv
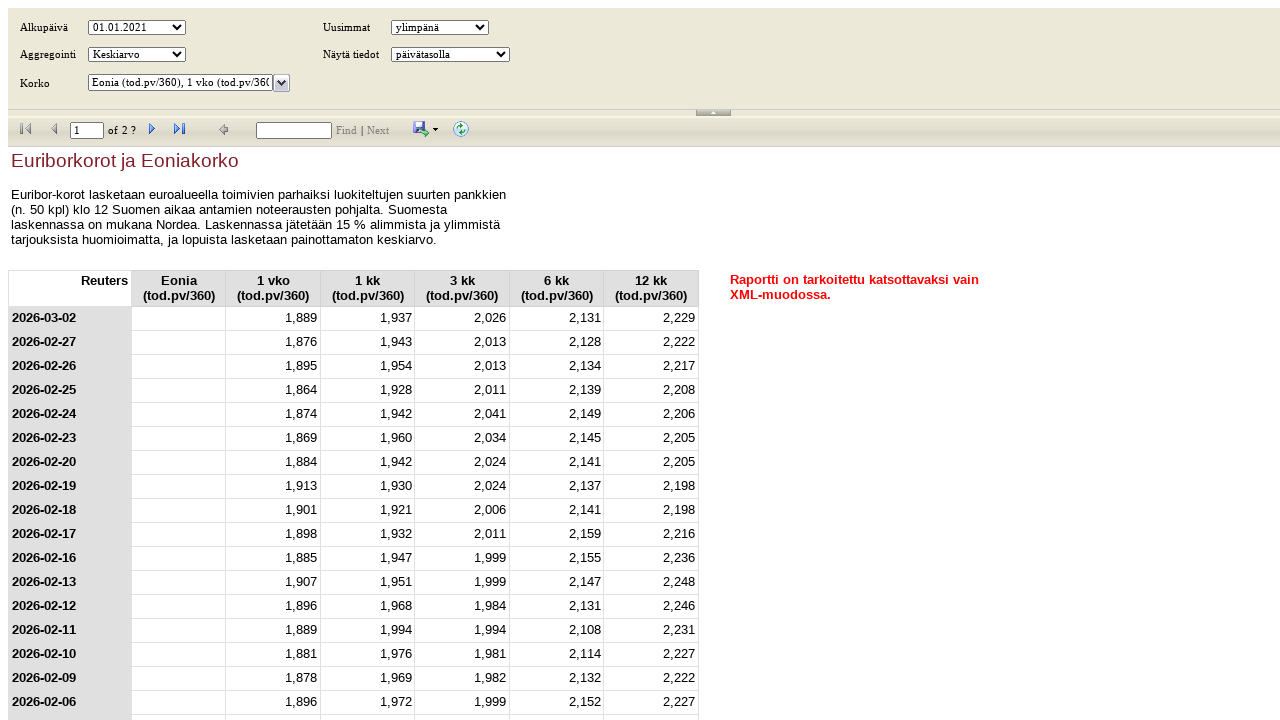

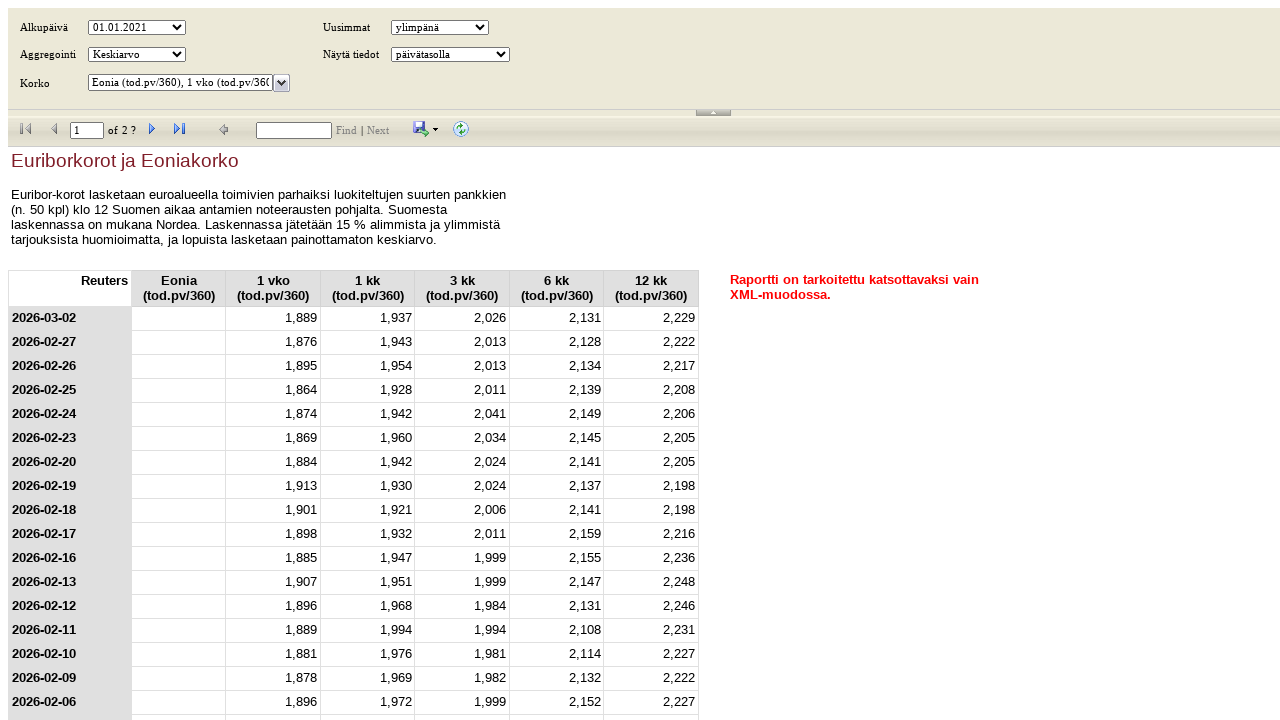